Tests dynamic element loading by clicking a start button and waiting for a welcome message to appear

Starting URL: https://syntaxprojects.com/dynamic-elements-loading.php

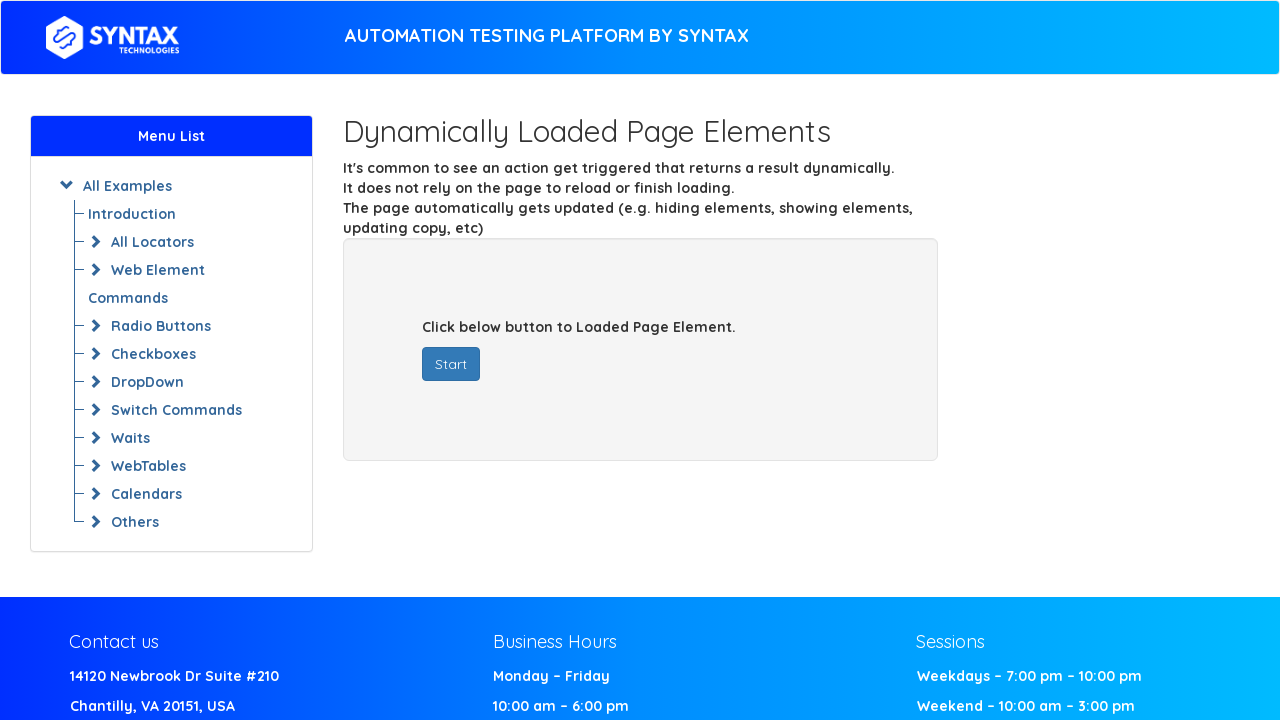

Clicked the start button to trigger dynamic element loading at (451, 364) on #startButton
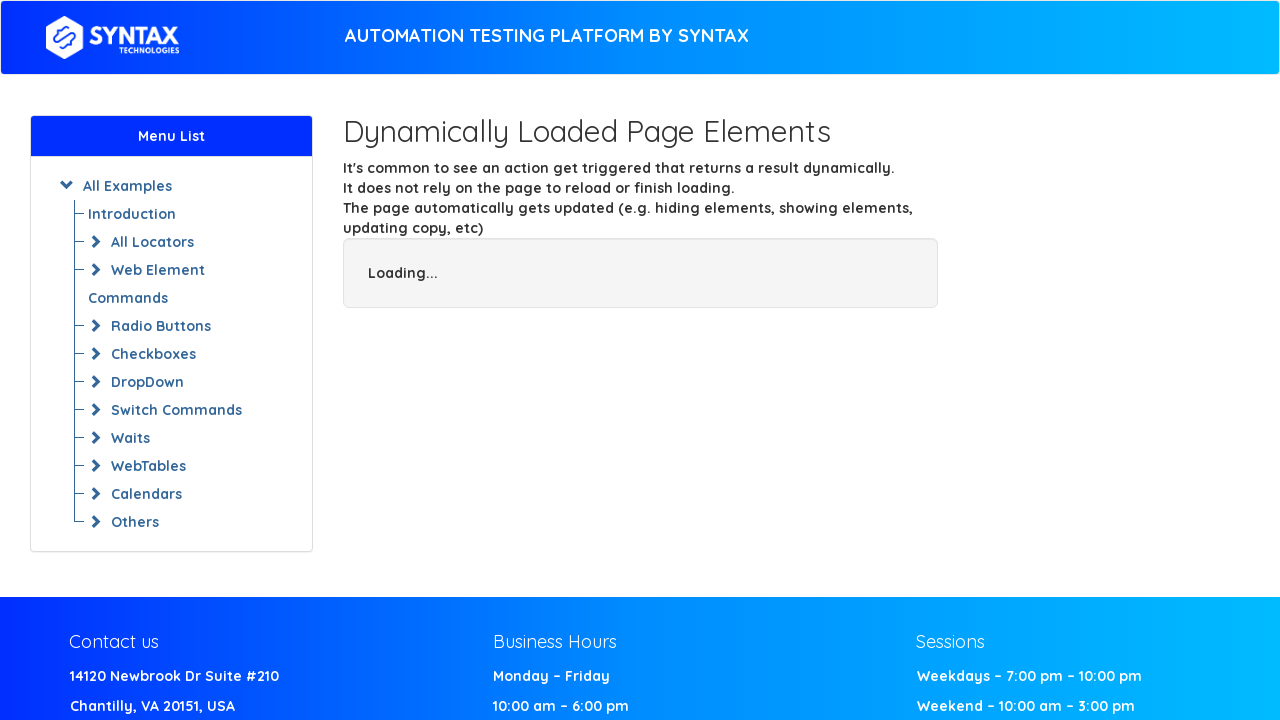

Welcome message 'Welcome Syntax Technologies' appeared after clicking start button
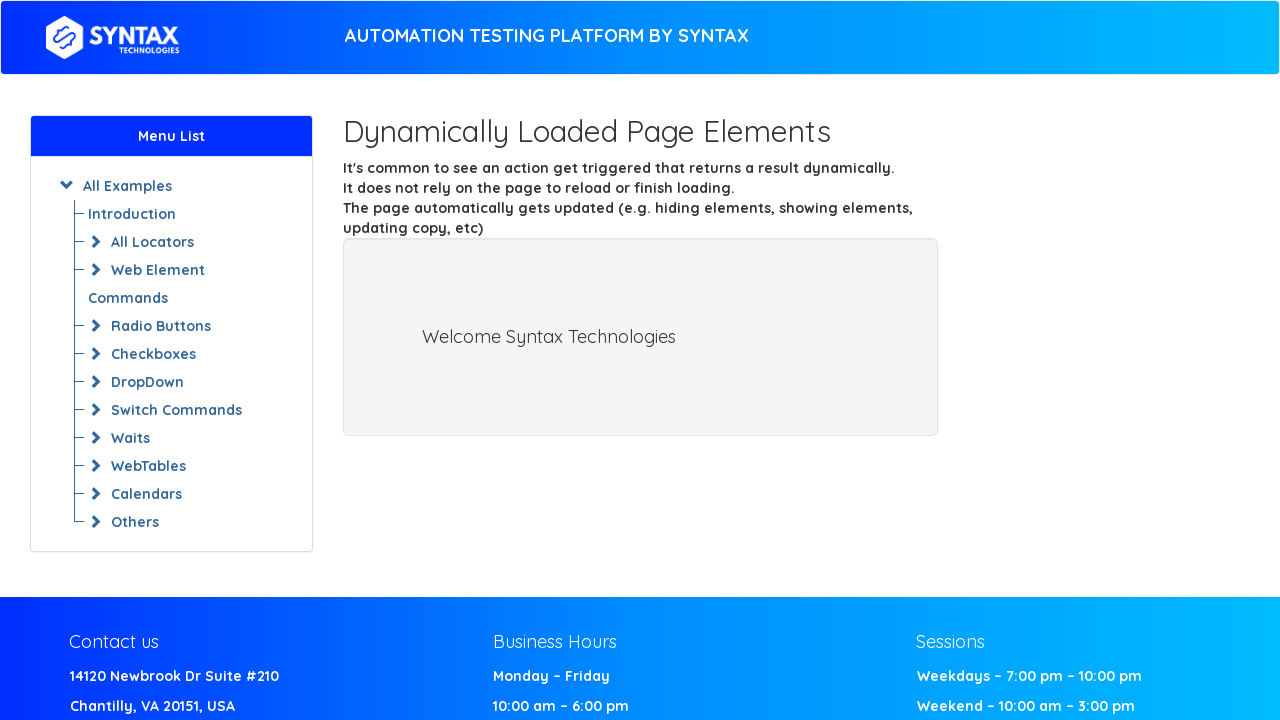

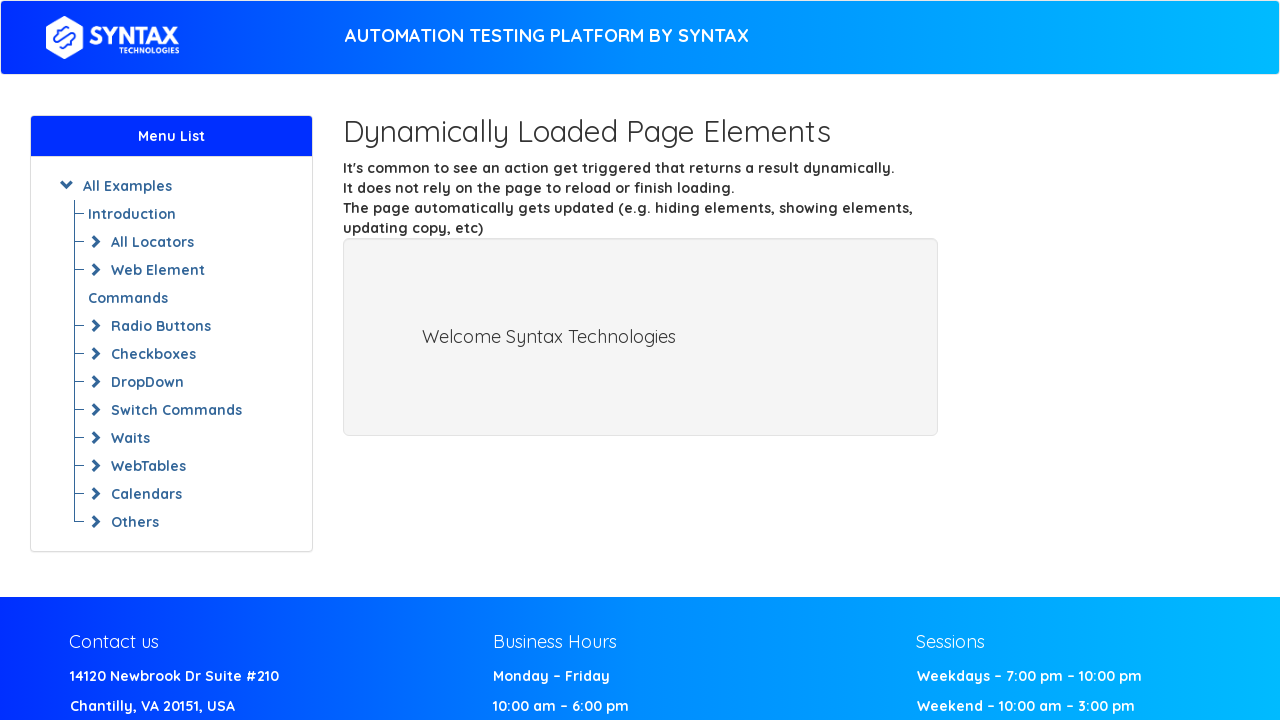